Navigates to vctcpune.com website and verifies the page loads by checking the page title and current URL are accessible.

Starting URL: https://vctcpune.com/

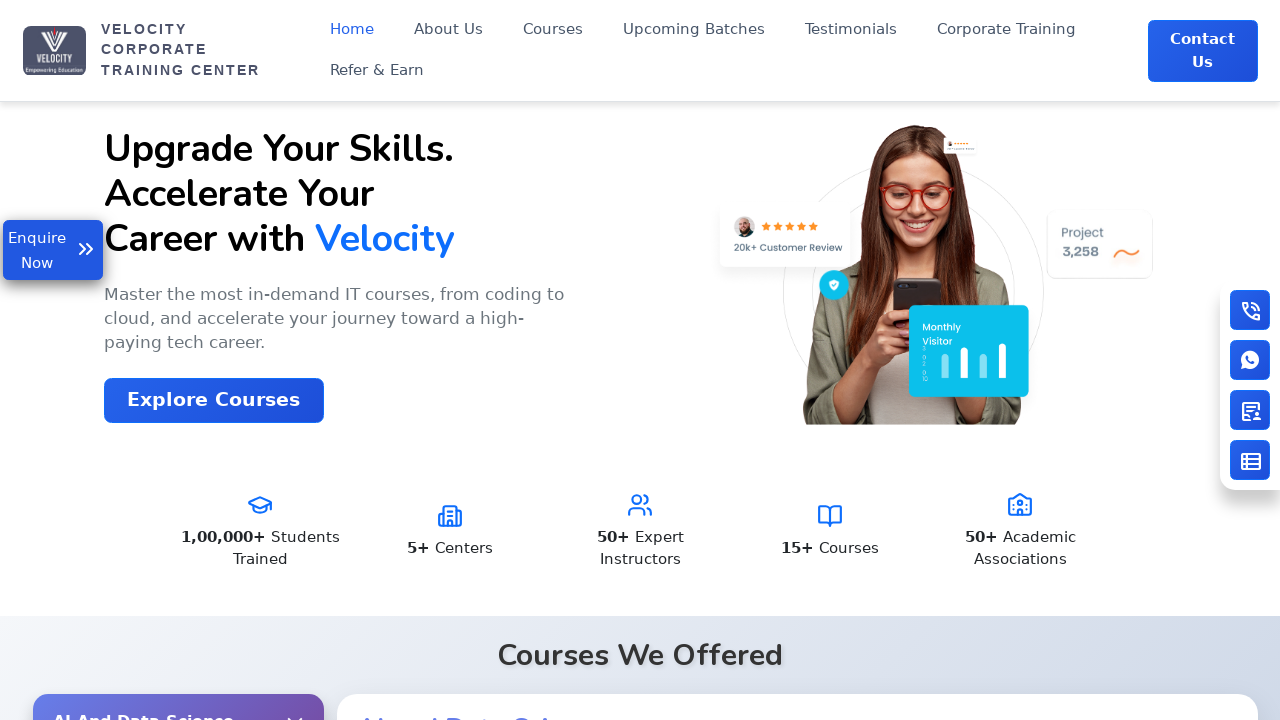

Waited for page to load with domcontentloaded state
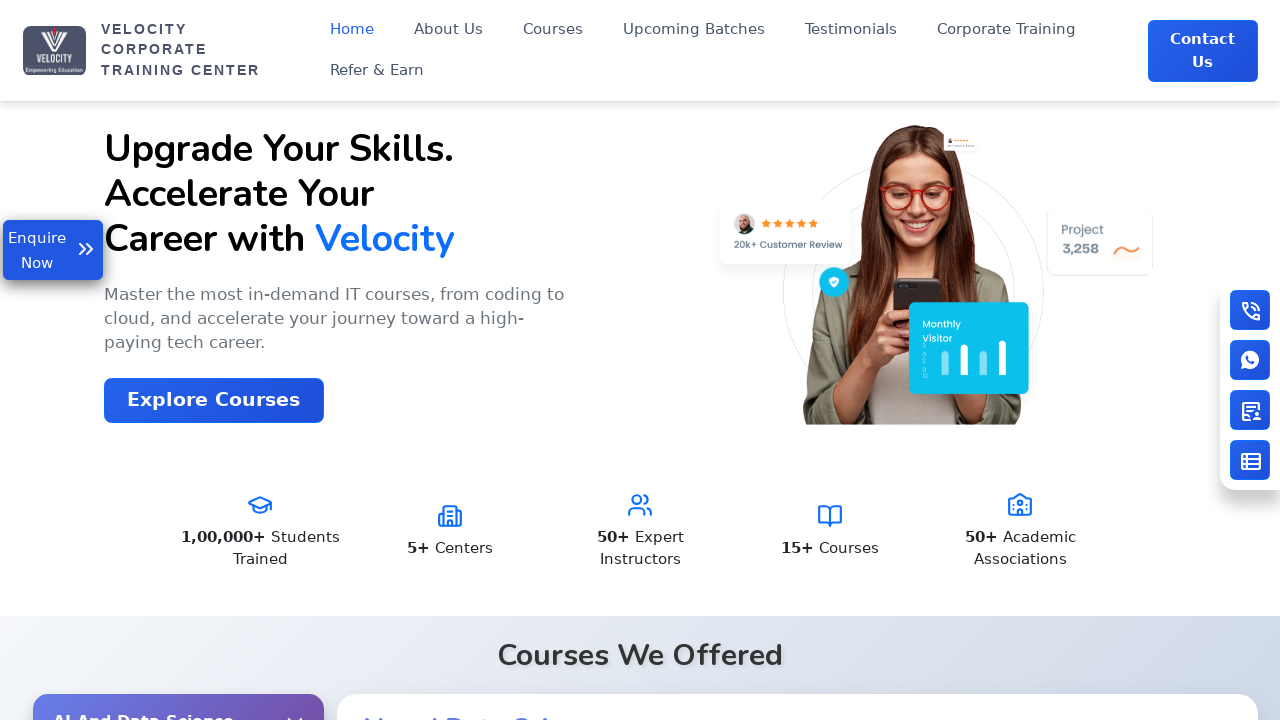

Retrieved page title: Velocity | India's No.1 Top IT Training Institute
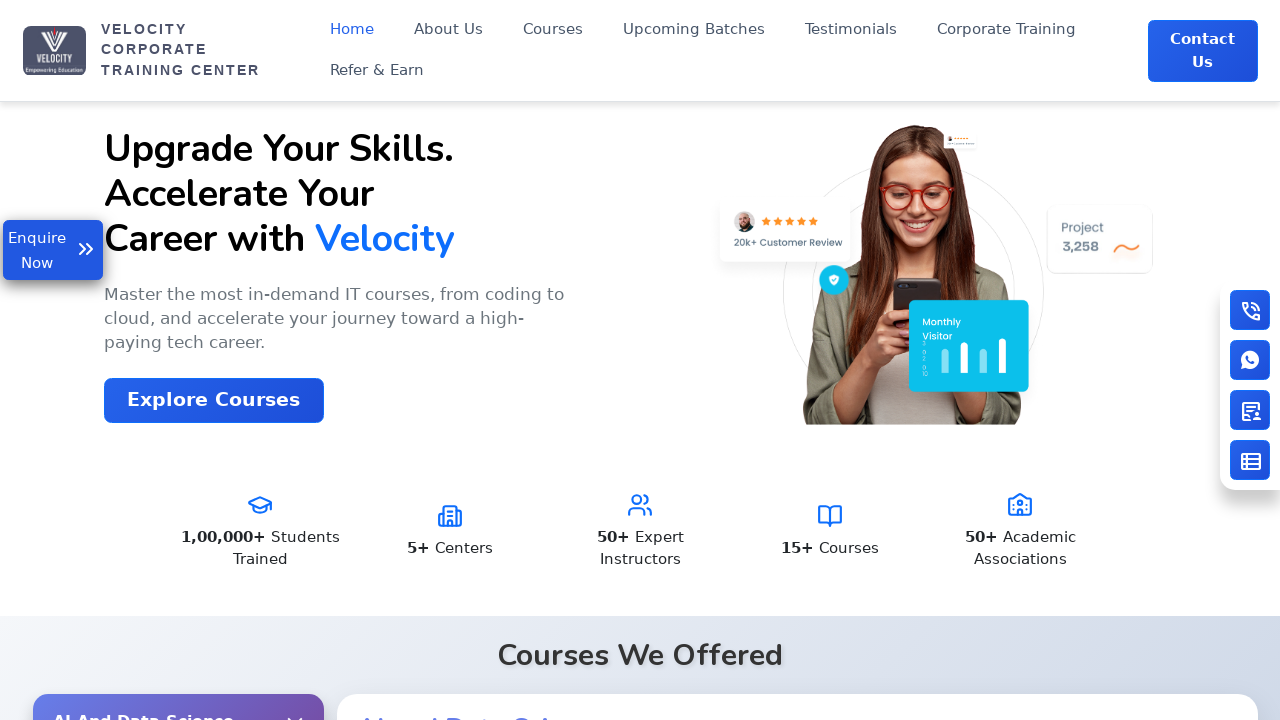

Verified page title is not empty
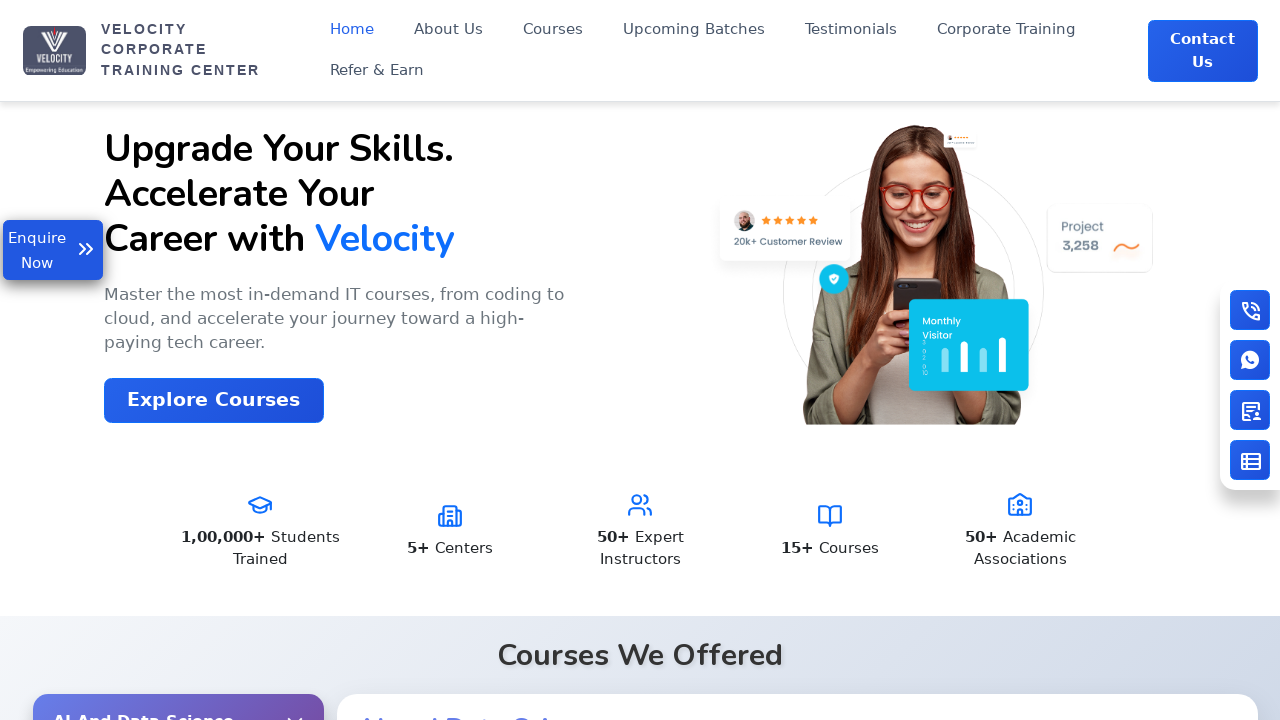

Retrieved current URL: https://www.vctcpune.com/
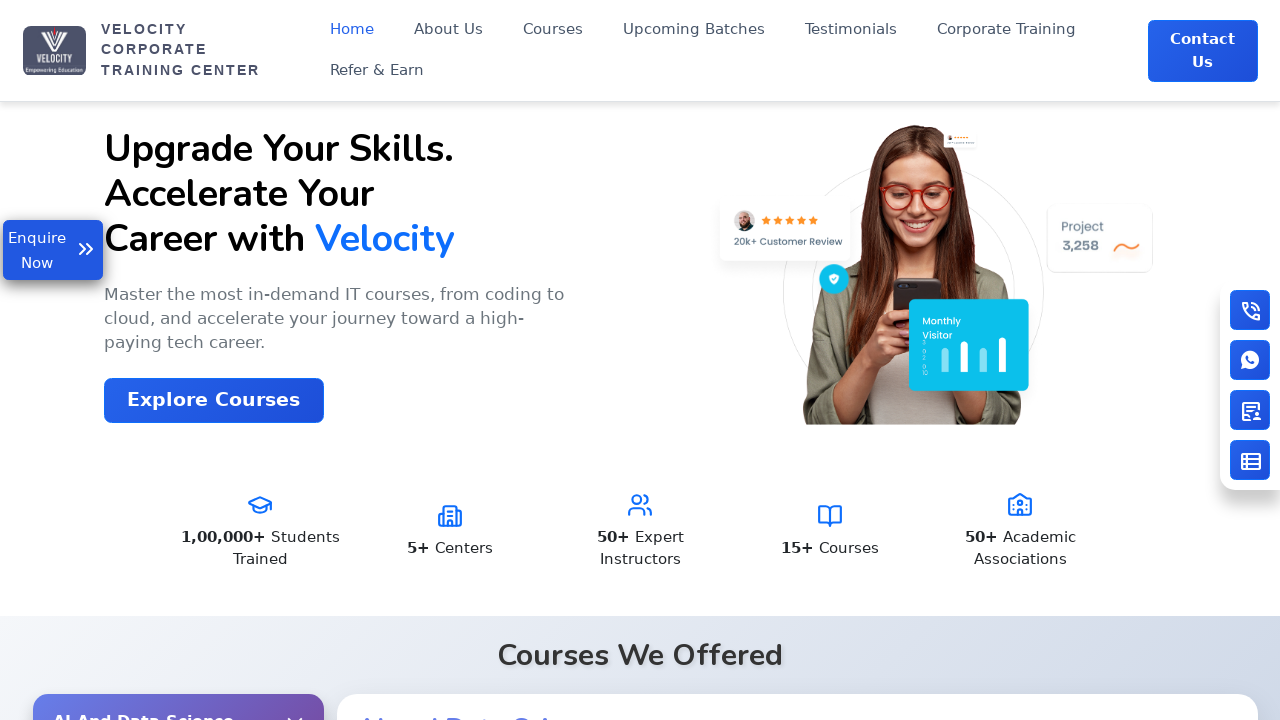

Verified URL contains vctcpune.com
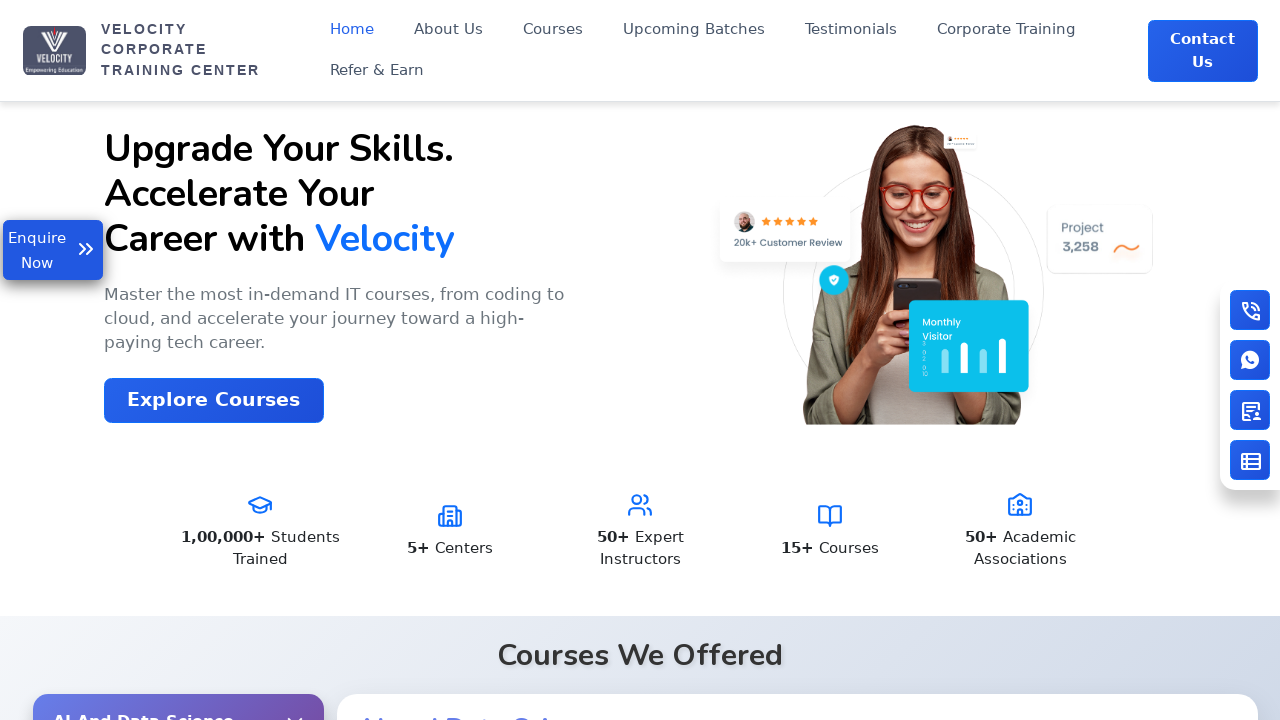

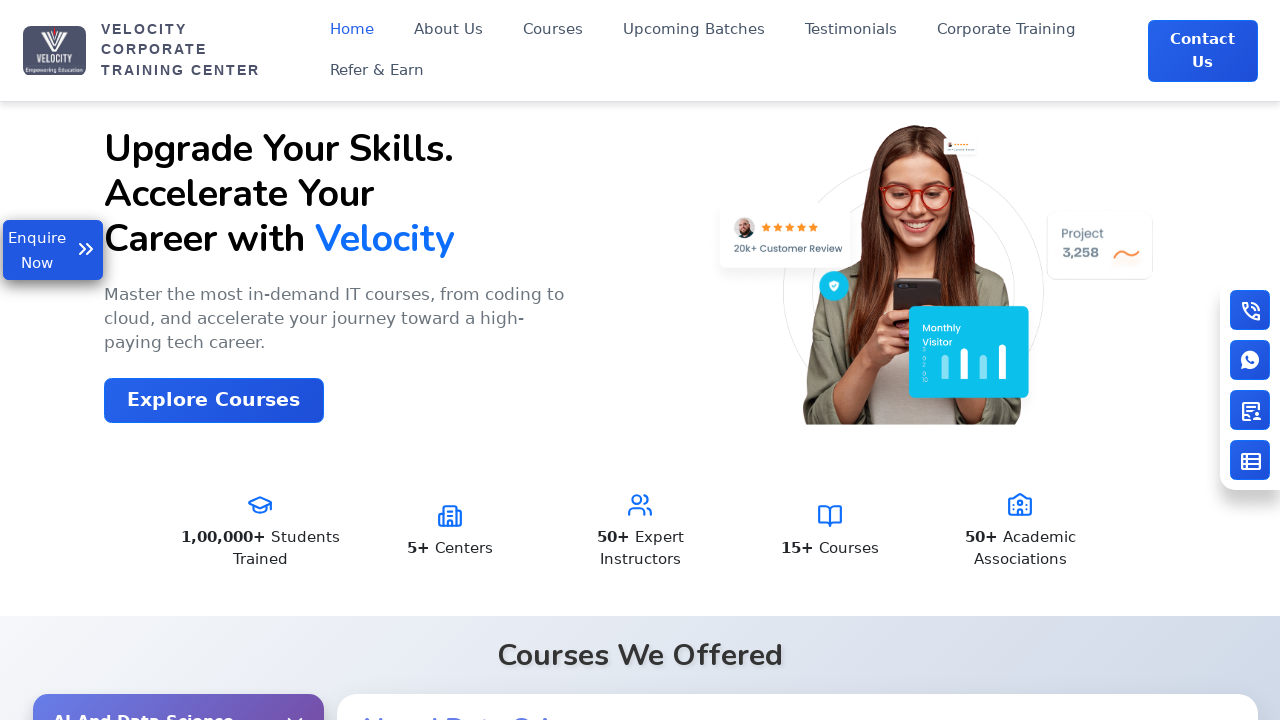